Tests window popup functionality by clicking the open window button and verifying a new window opens

Starting URL: https://rahulshettyacademy.com/AutomationPractice/

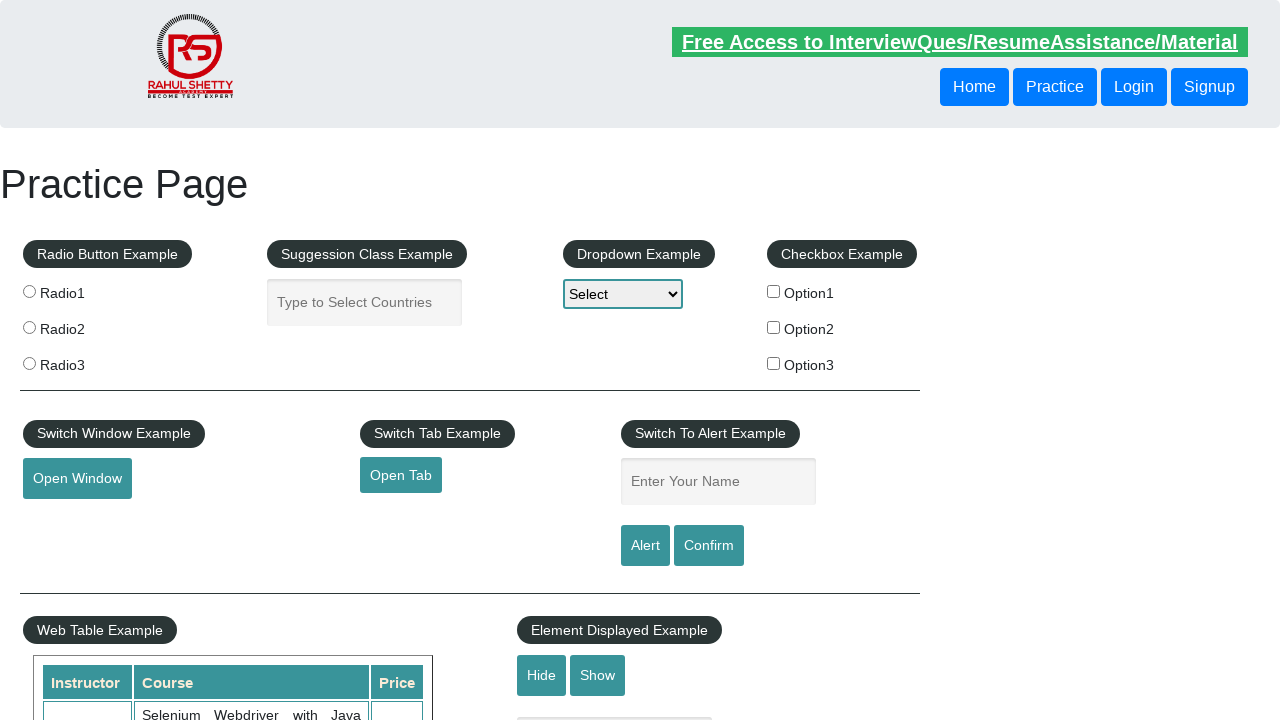

Clicked the open window button to trigger popup at (77, 479) on #openwindow
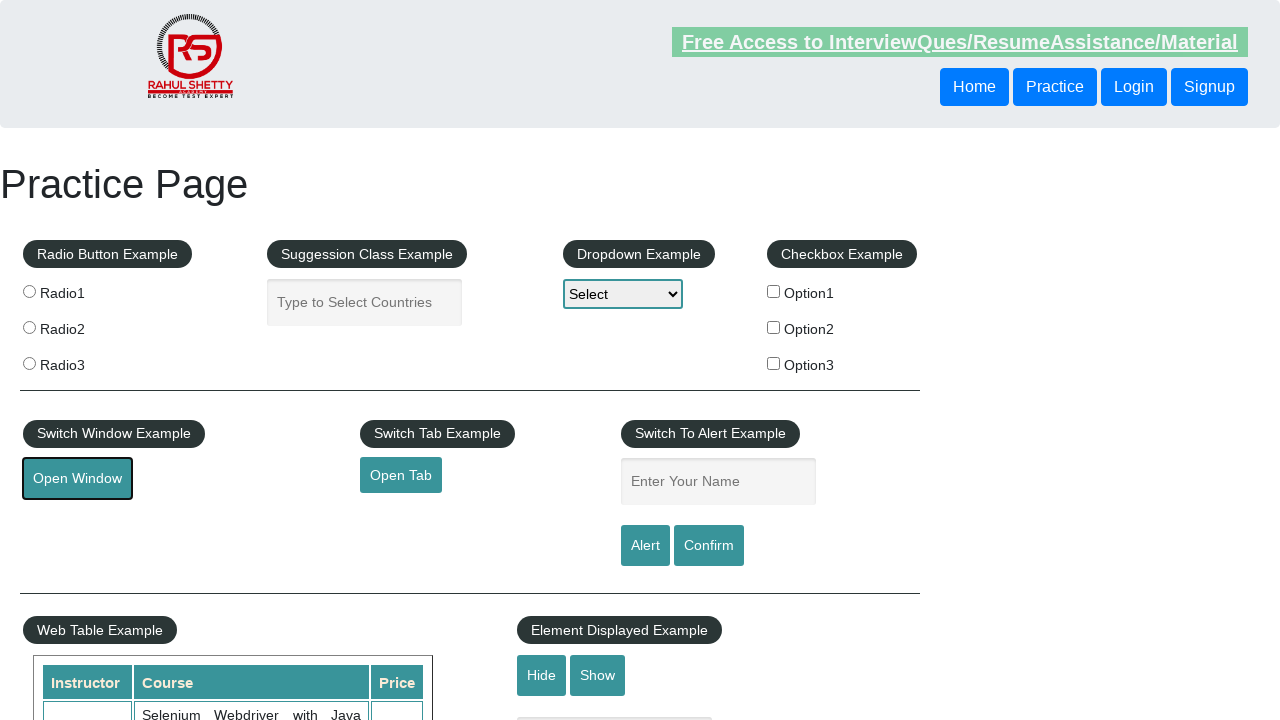

New window opened and captured
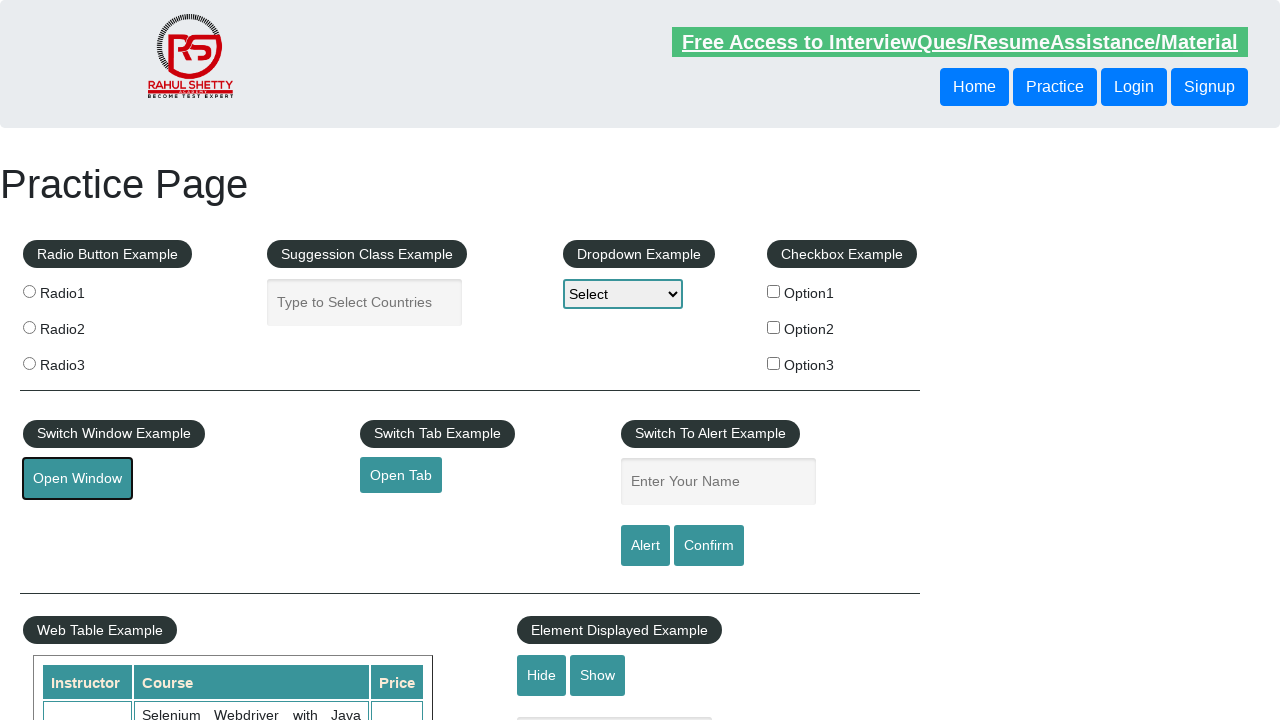

Retrieved reference to new page object
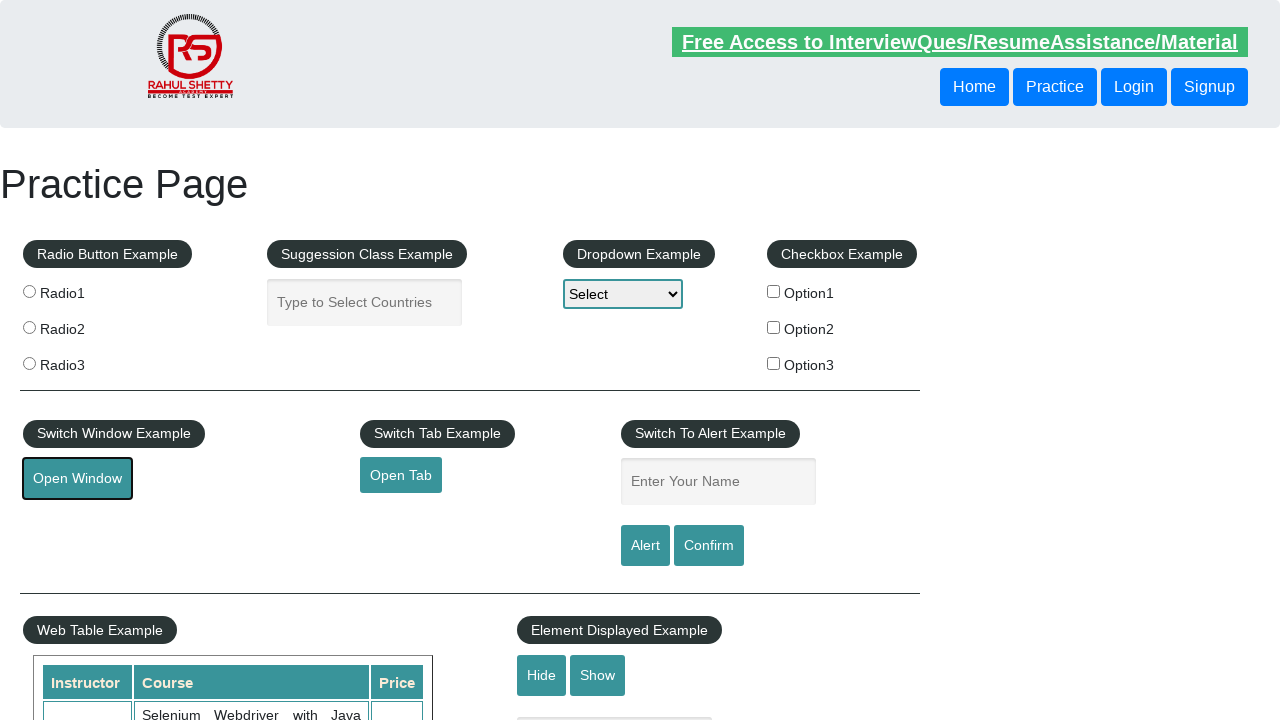

Closed the new window
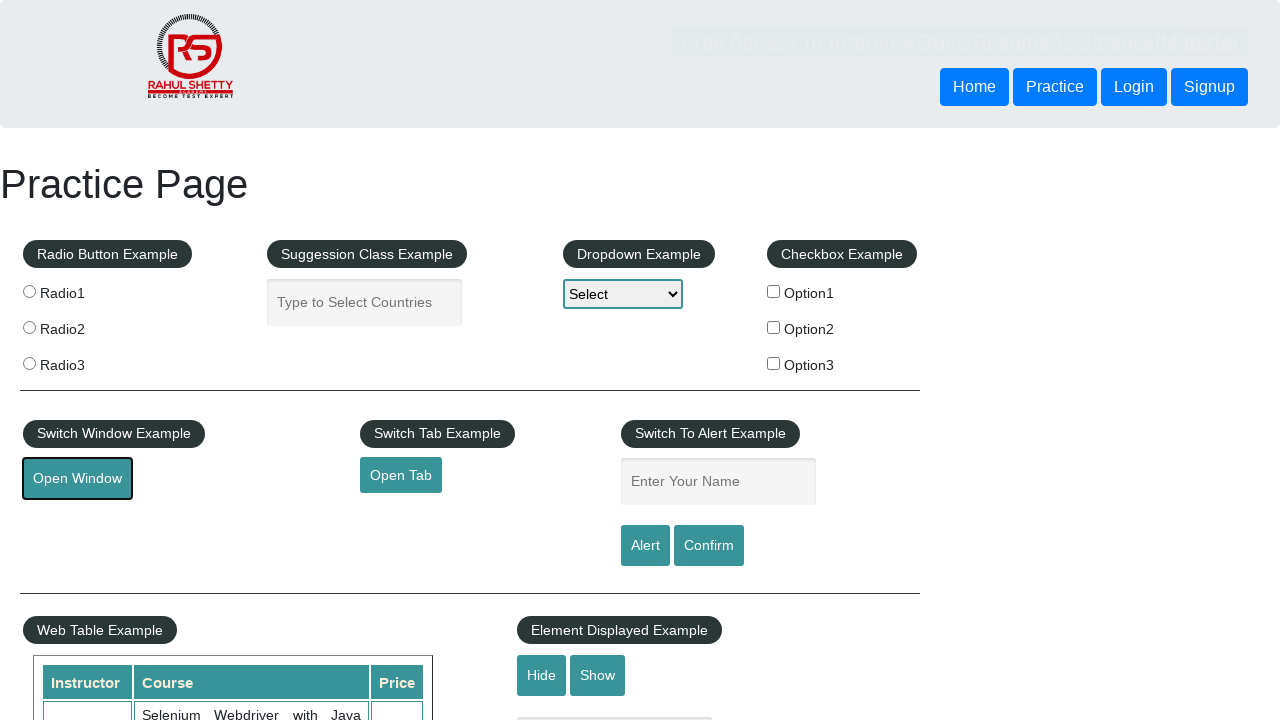

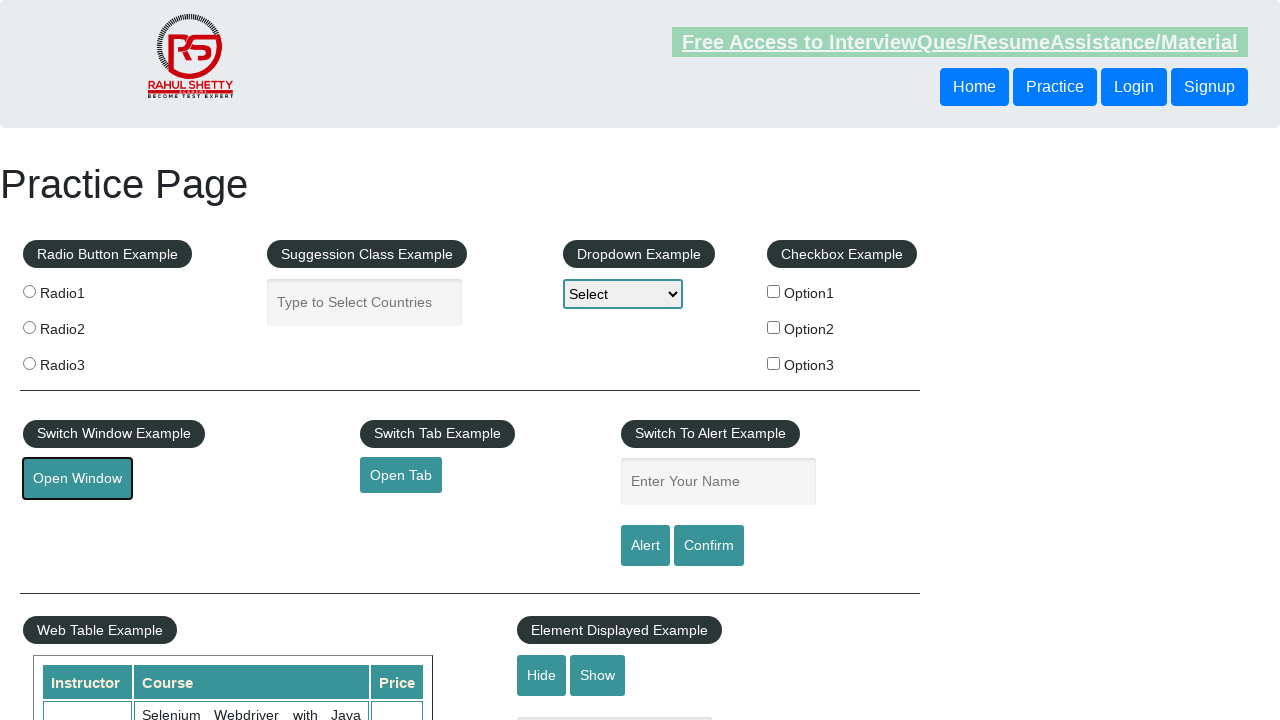